Tests browser notification popup handling by navigating to a demo page and clicking a button that would trigger a browser notification popup.

Starting URL: https://demoapps.qspiders.com/ui/browserNot?sublist=0

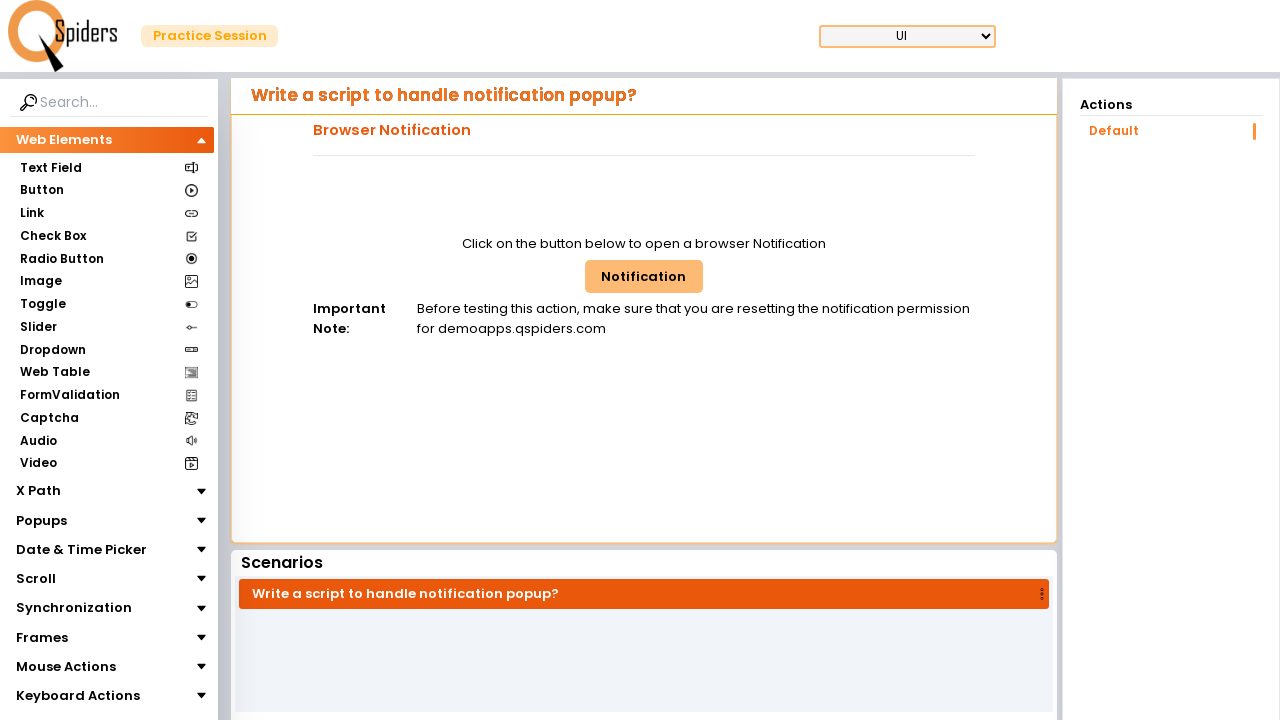

Navigated to browser notification demo page
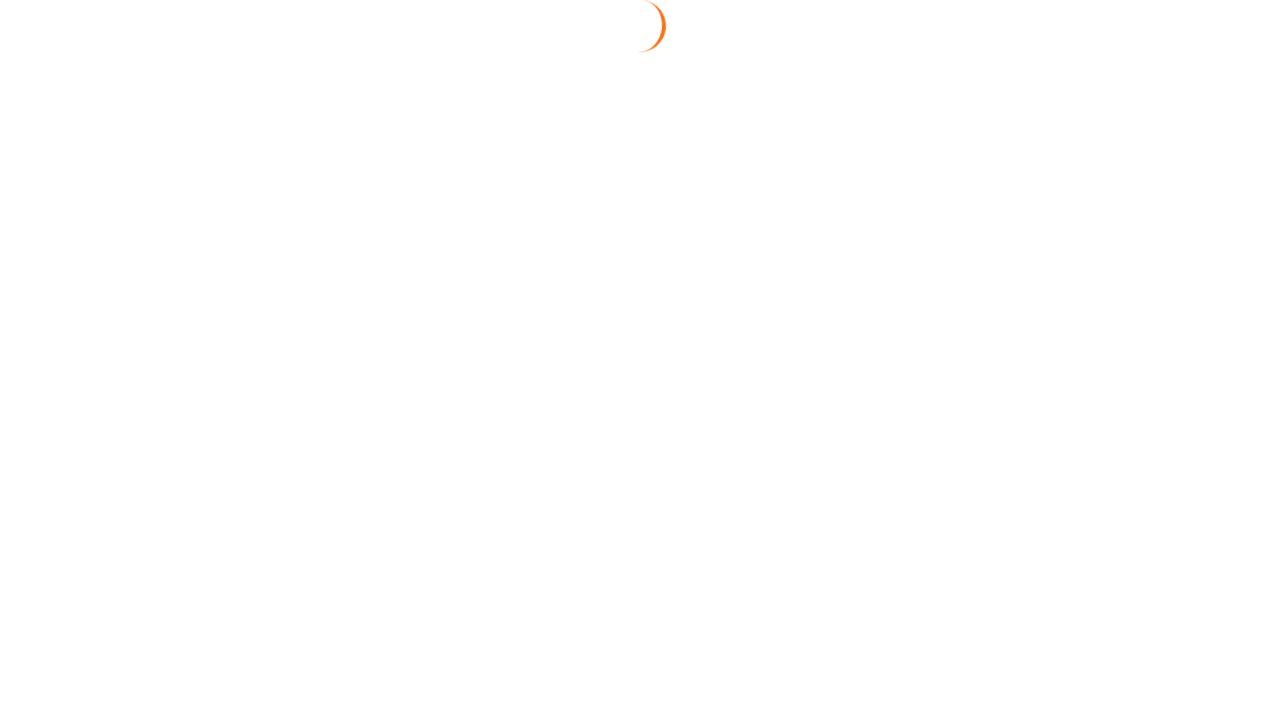

Clicked notification popup trigger button at (644, 276) on #browNotButton
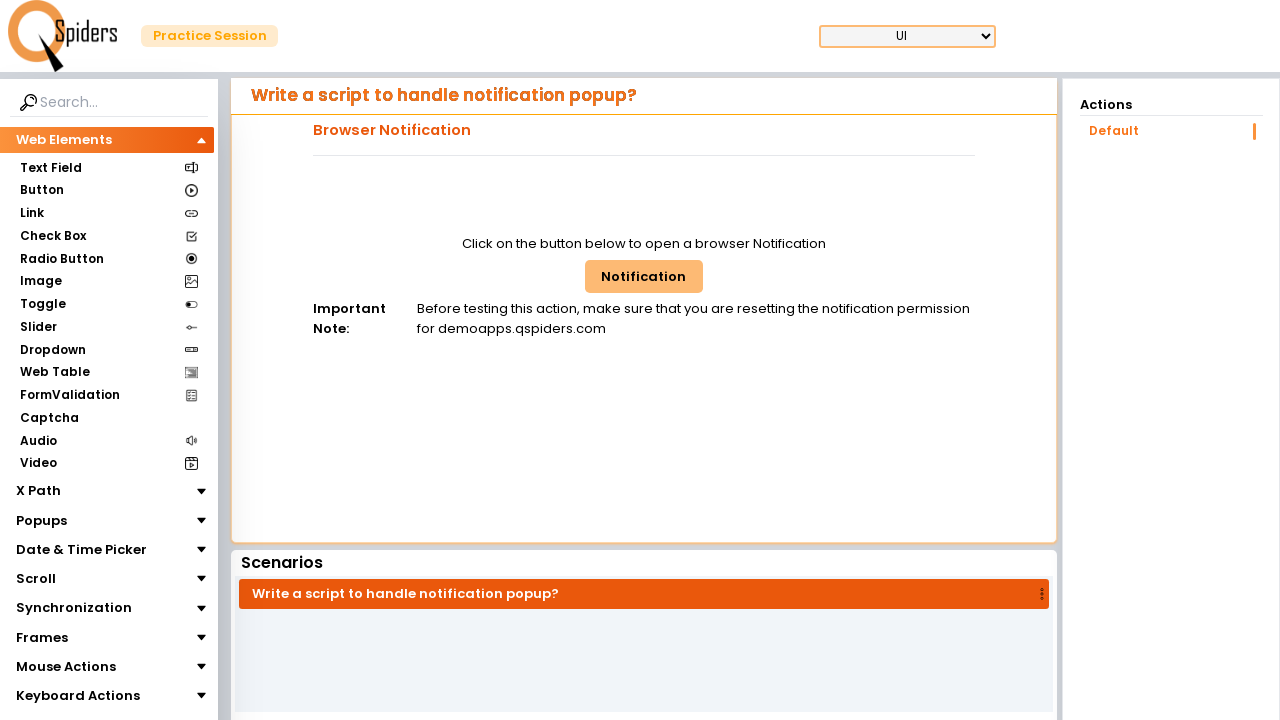

Waited 1 second to observe notification popup
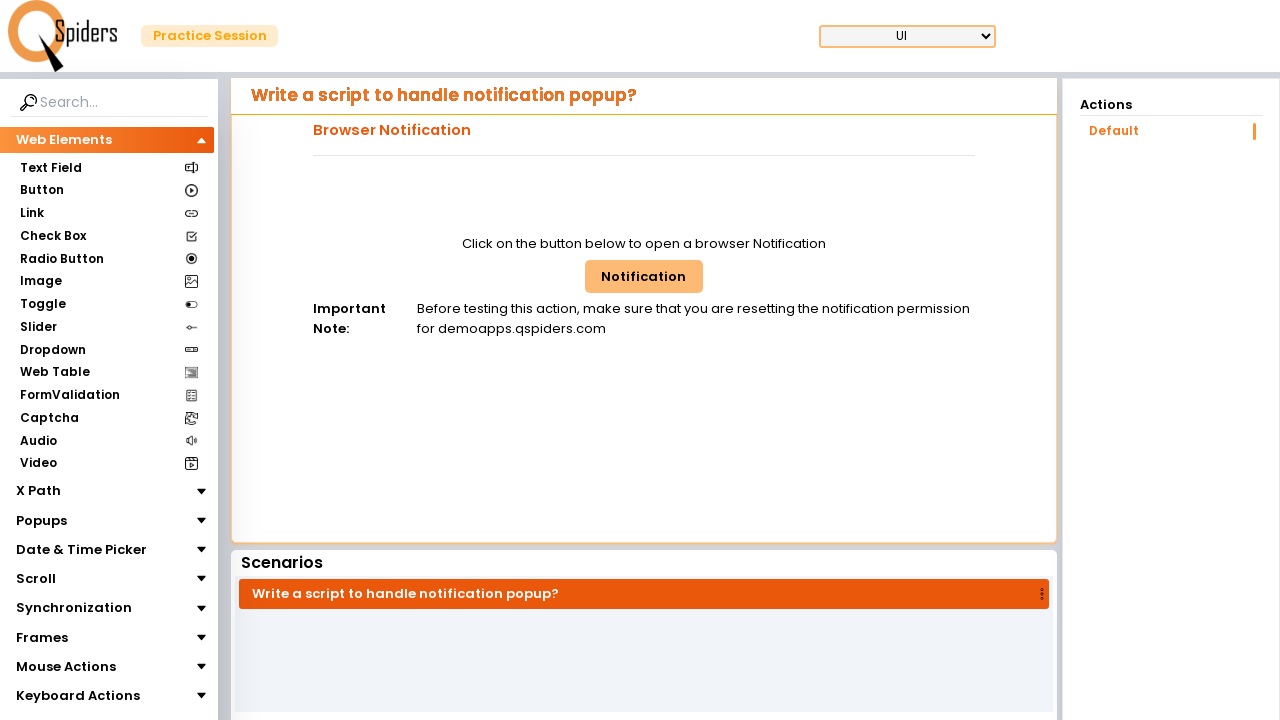

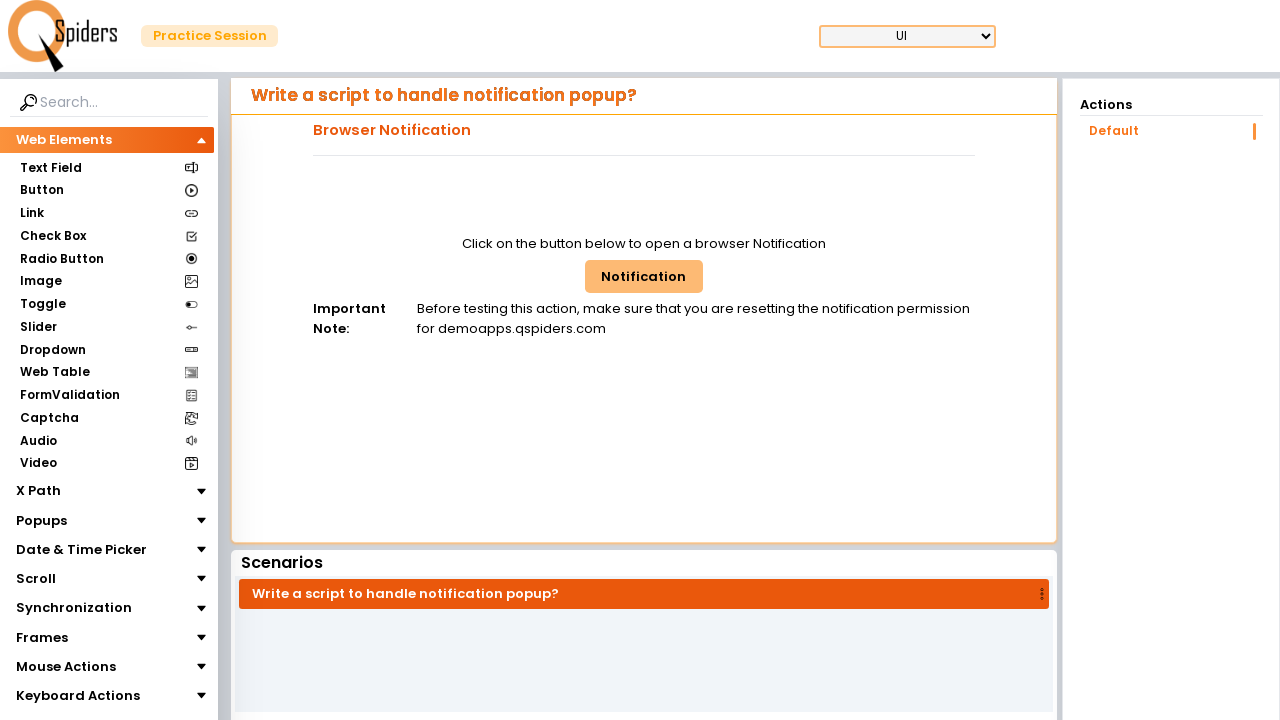